Tests the language switcher functionality by clicking the language dropdown and switching to English, then verifying the page title changes

Starting URL: https://learn.javascript.ru/

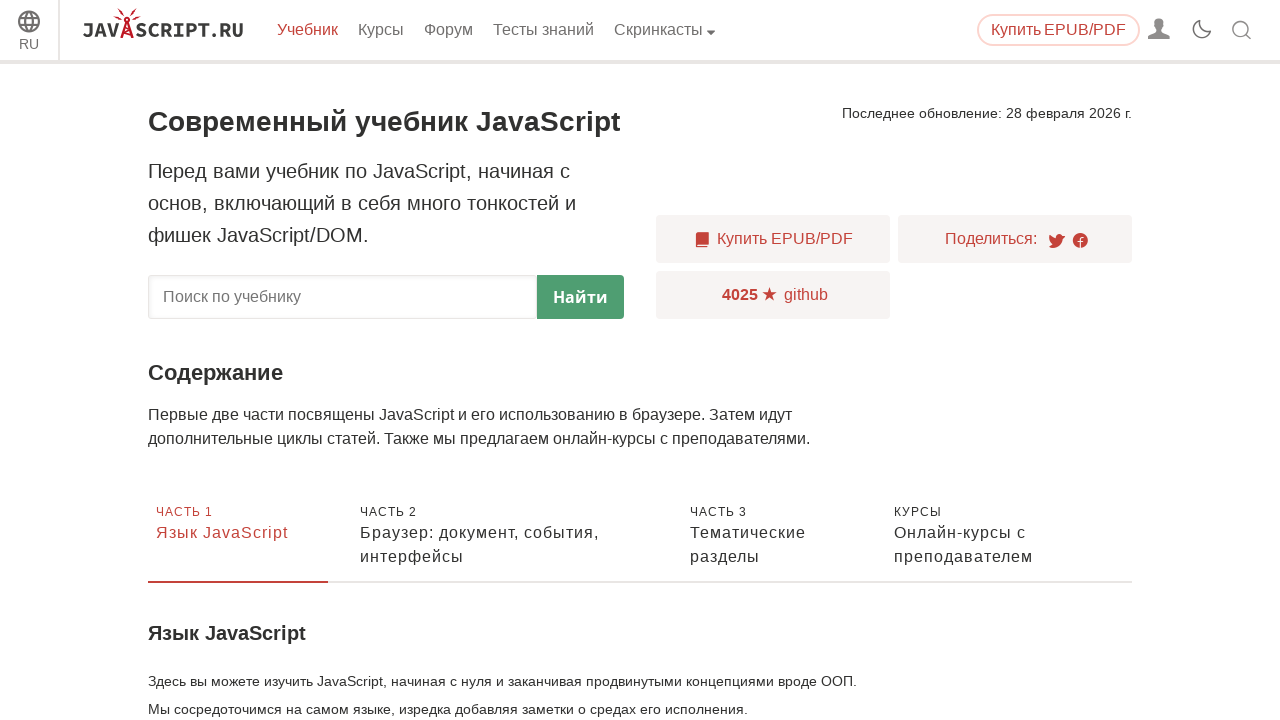

Clicked language switcher dropdown button at (29, 33) on div.sitetoolbar__lang-switcher > button.sitetoolbar__dropdown-button
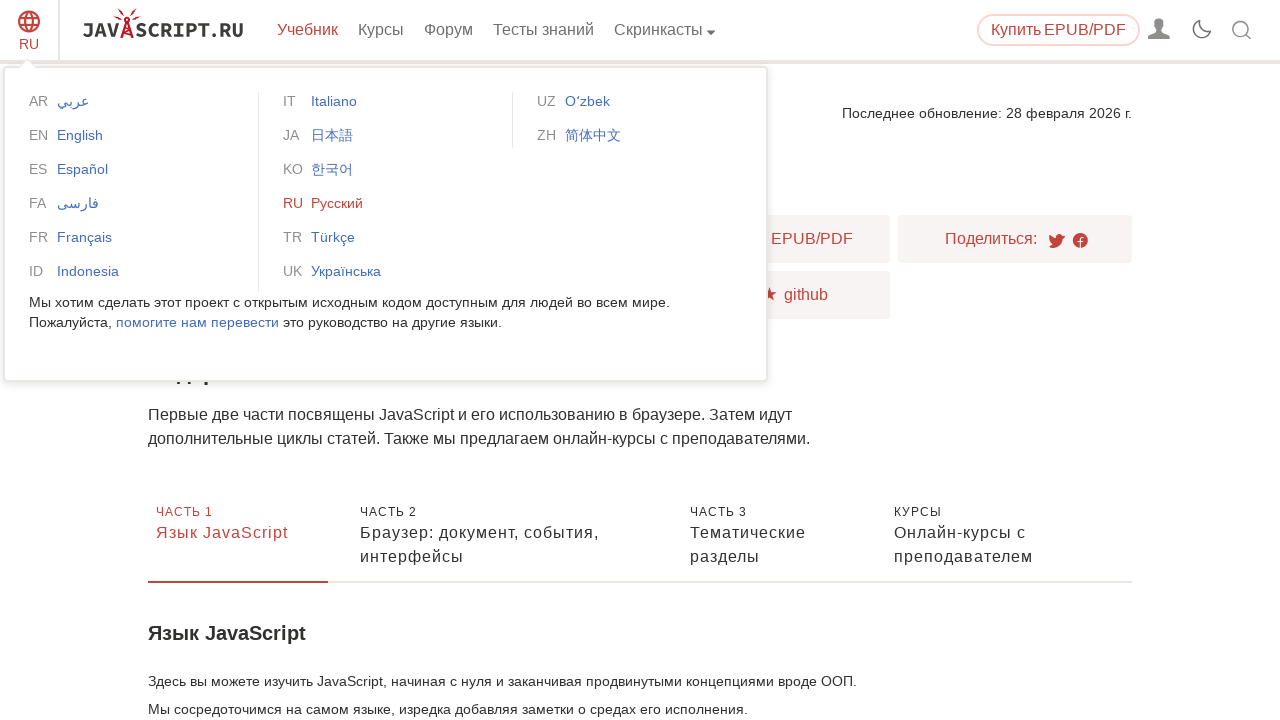

Waited for dropdown menu to appear
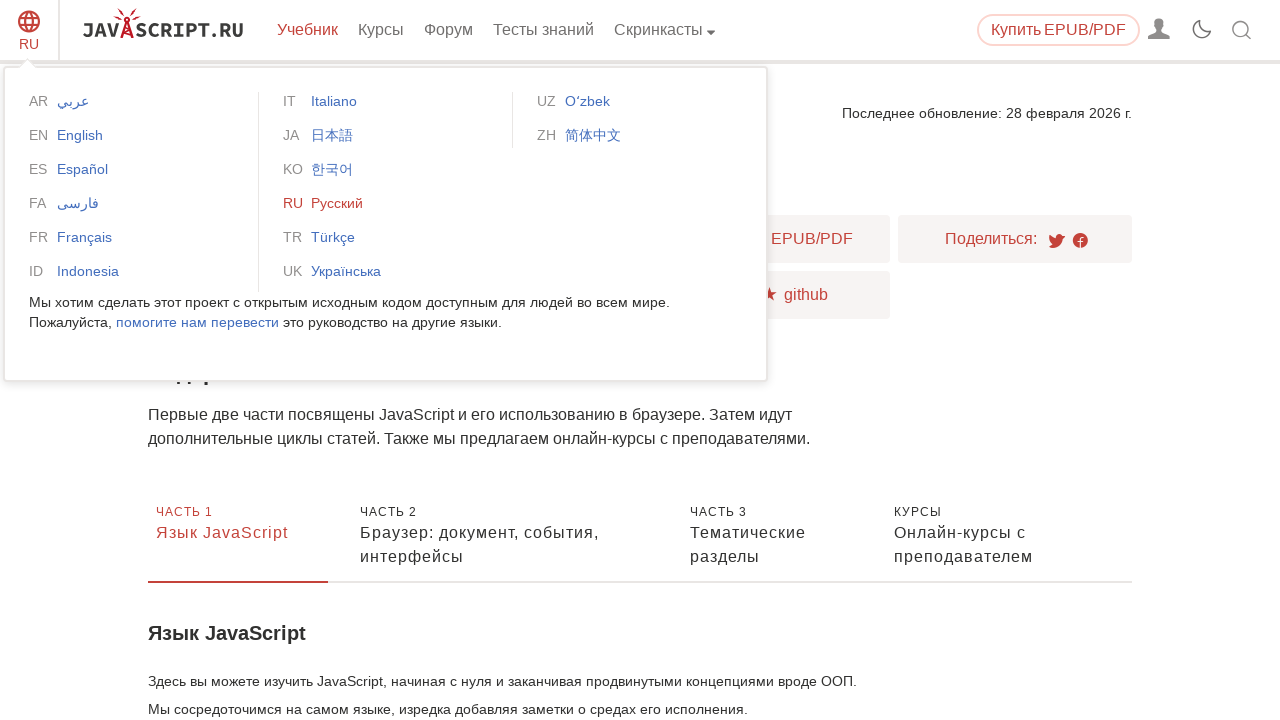

Clicked English language option from dropdown at (132, 135) on xpath=/html/body/div[1]/div[1]/div[1]/div[1]/div/div/div/div/div[1]/ul[1]/li[2]/
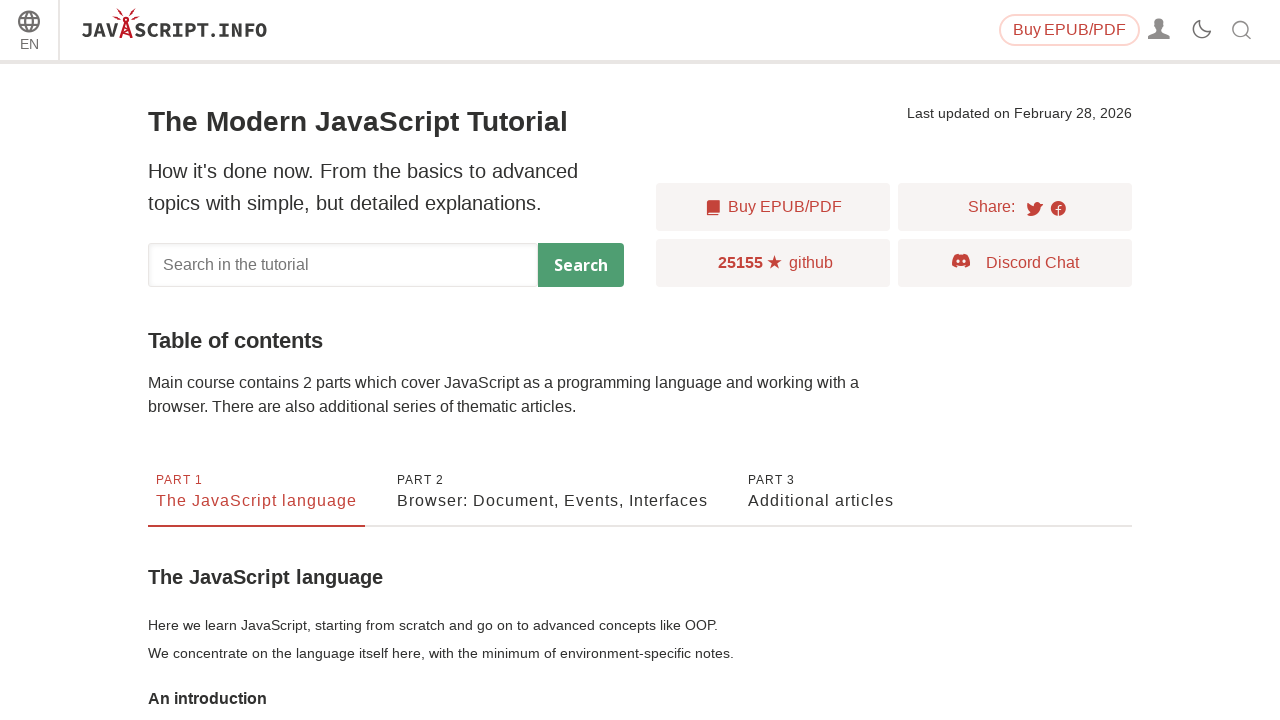

Page loaded in English and page title element is visible
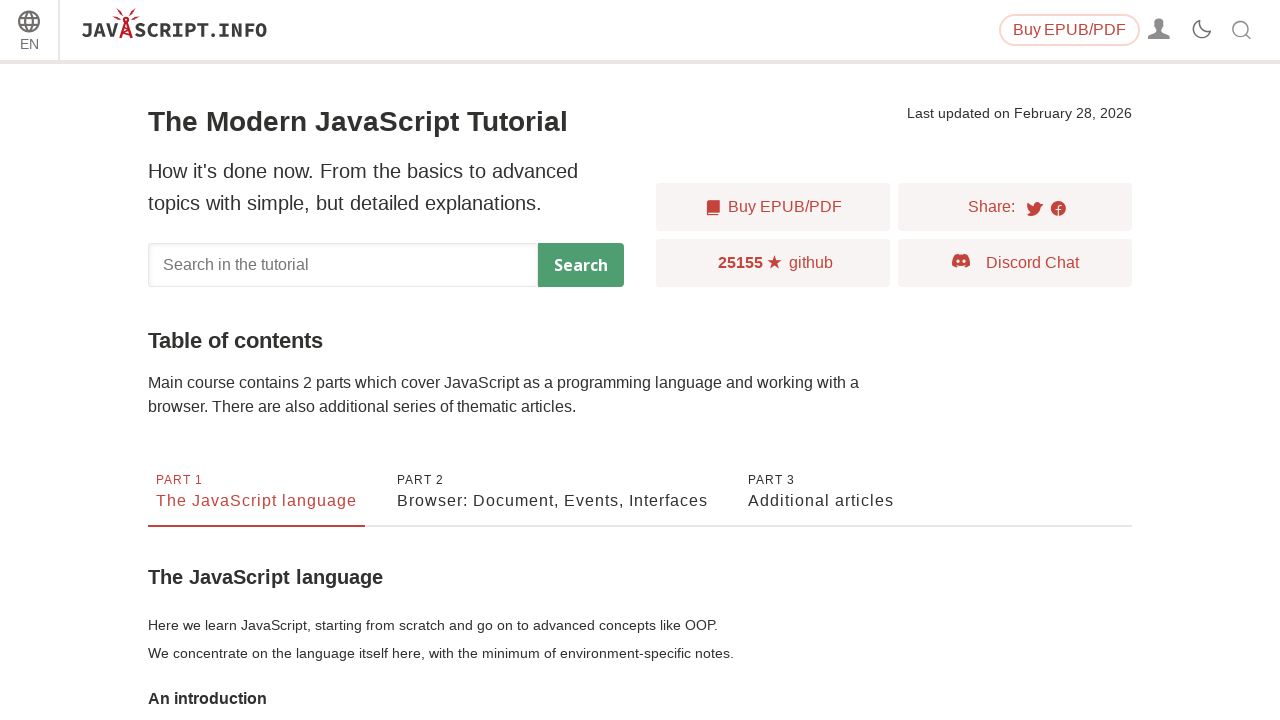

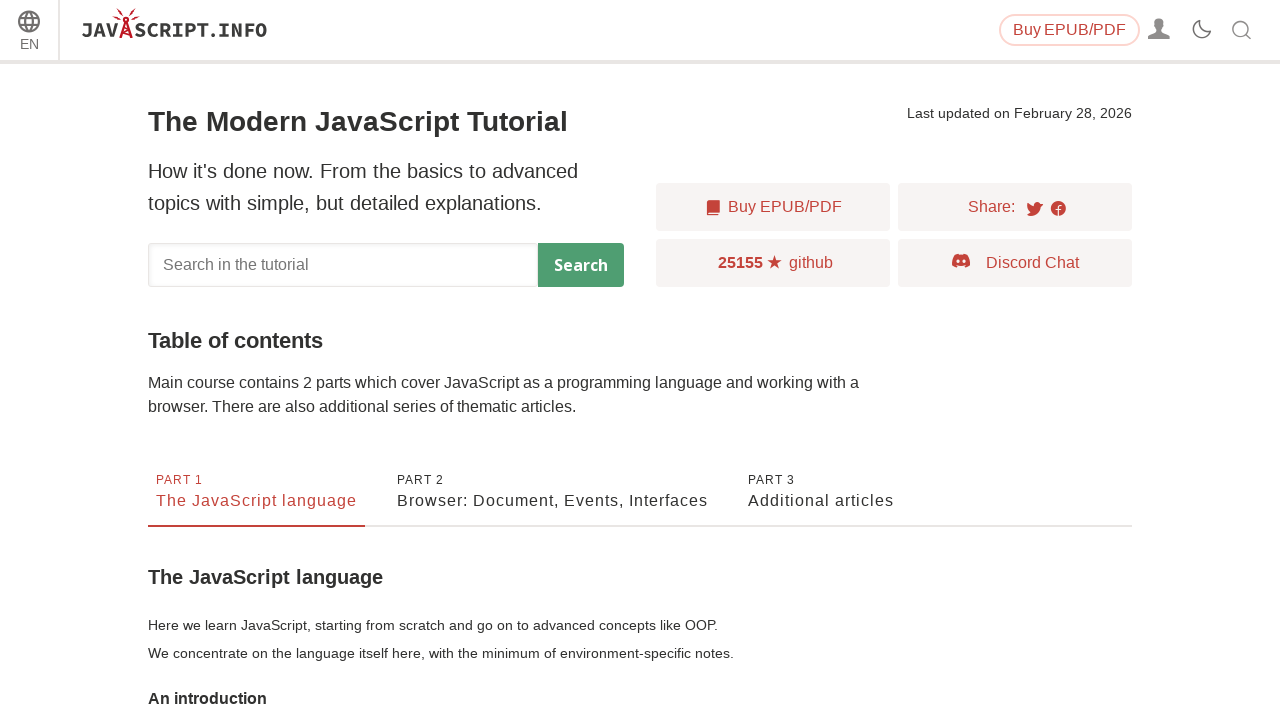